Tests successful user registration by filling all required fields on the ParaBank registration form and submitting

Starting URL: https://parabank.parasoft.com/parabank/index.htm

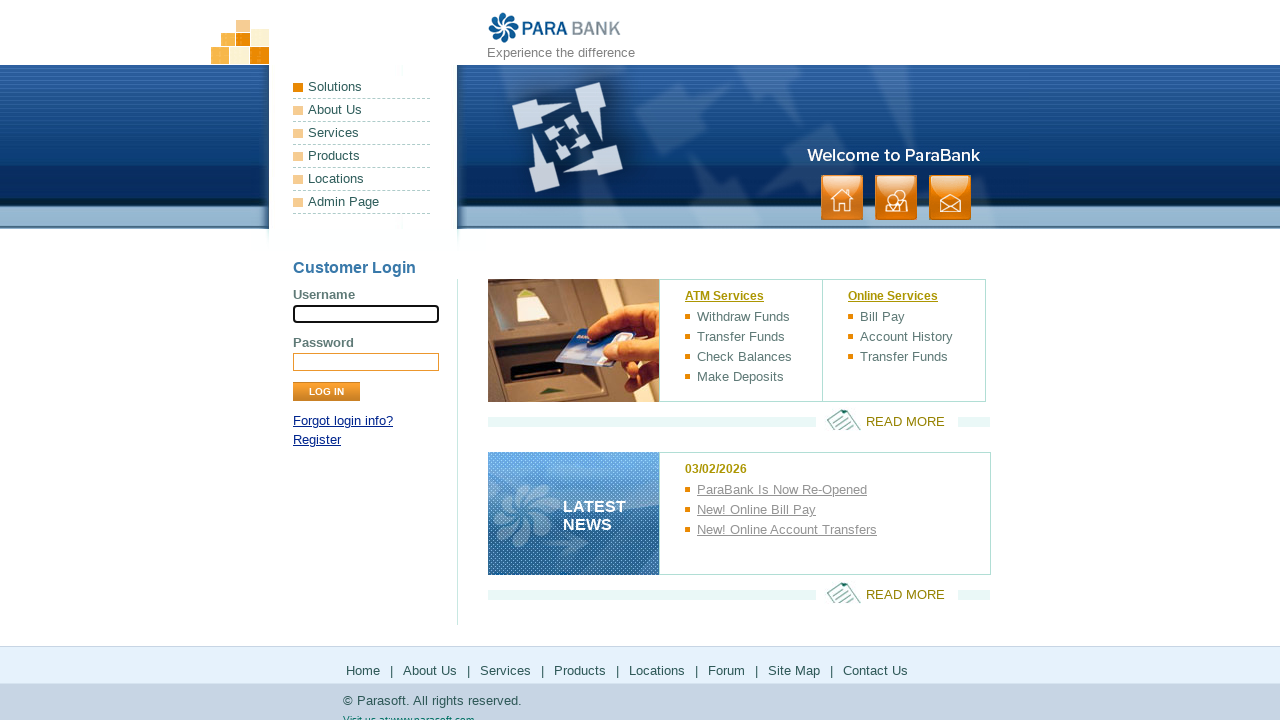

Clicked Register link at (317, 440) on text=Register
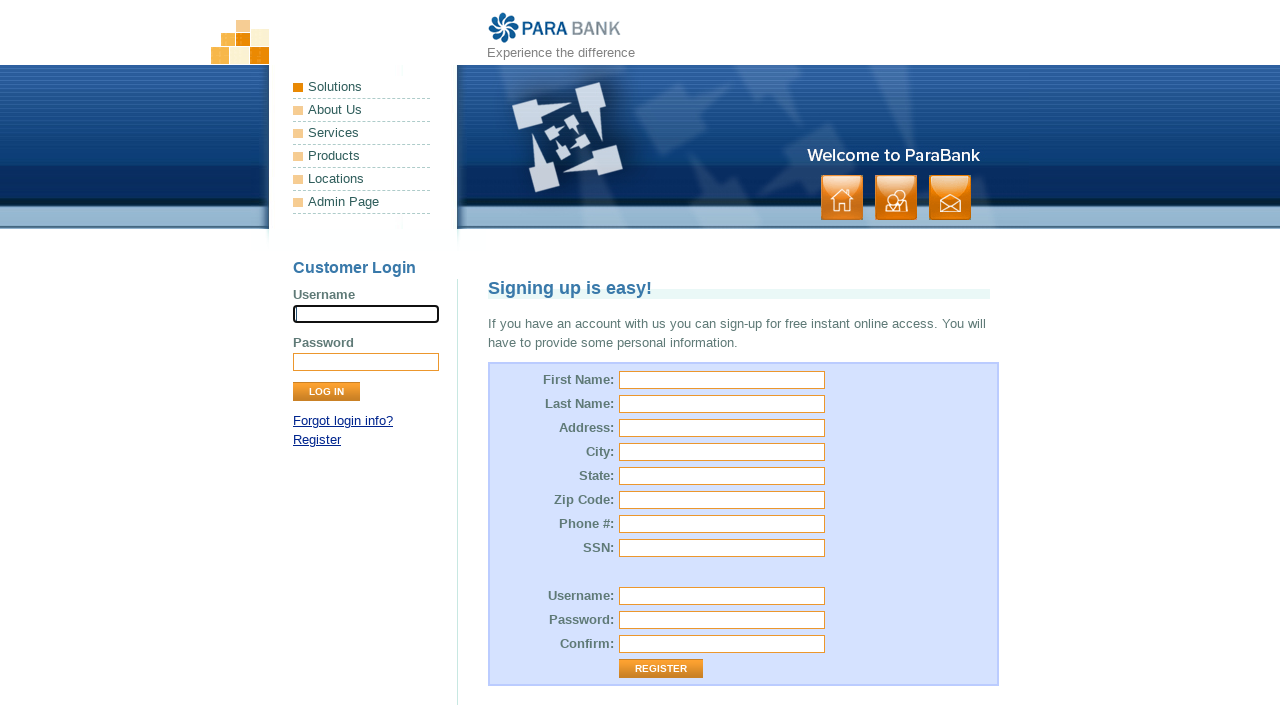

Registration form loaded
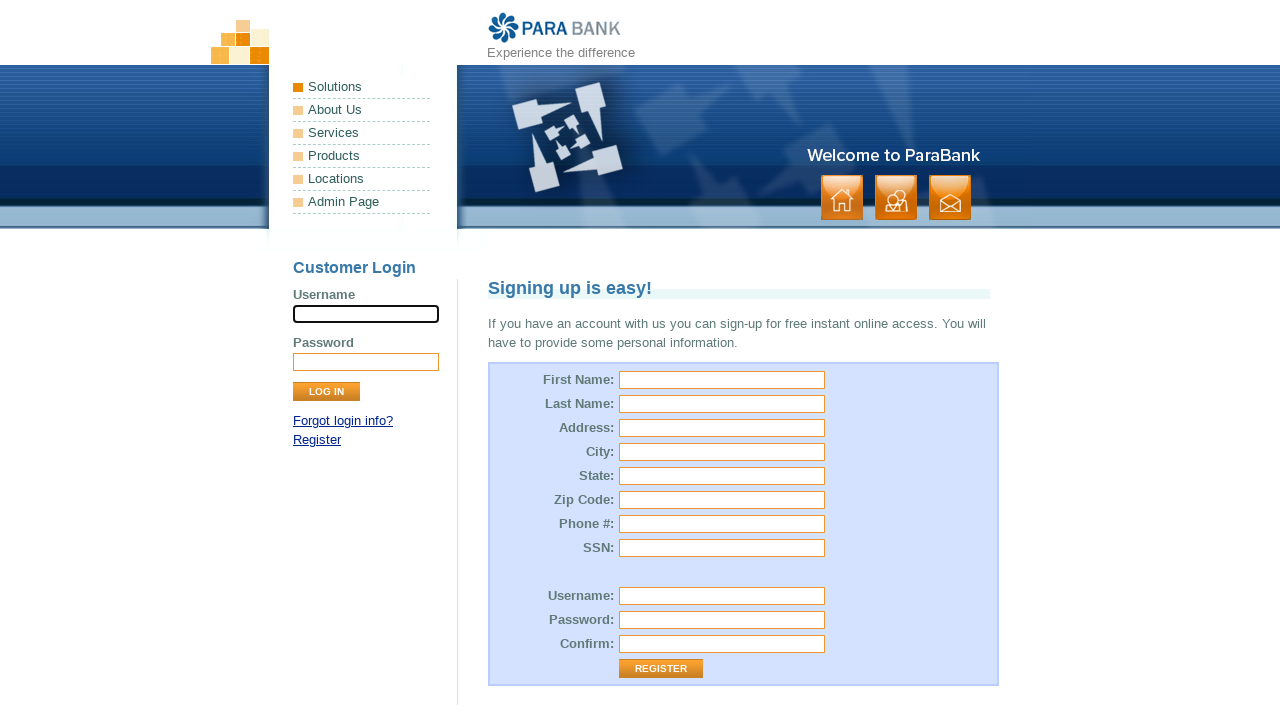

Filled first name field with 'Marcus' on #customer\.firstName
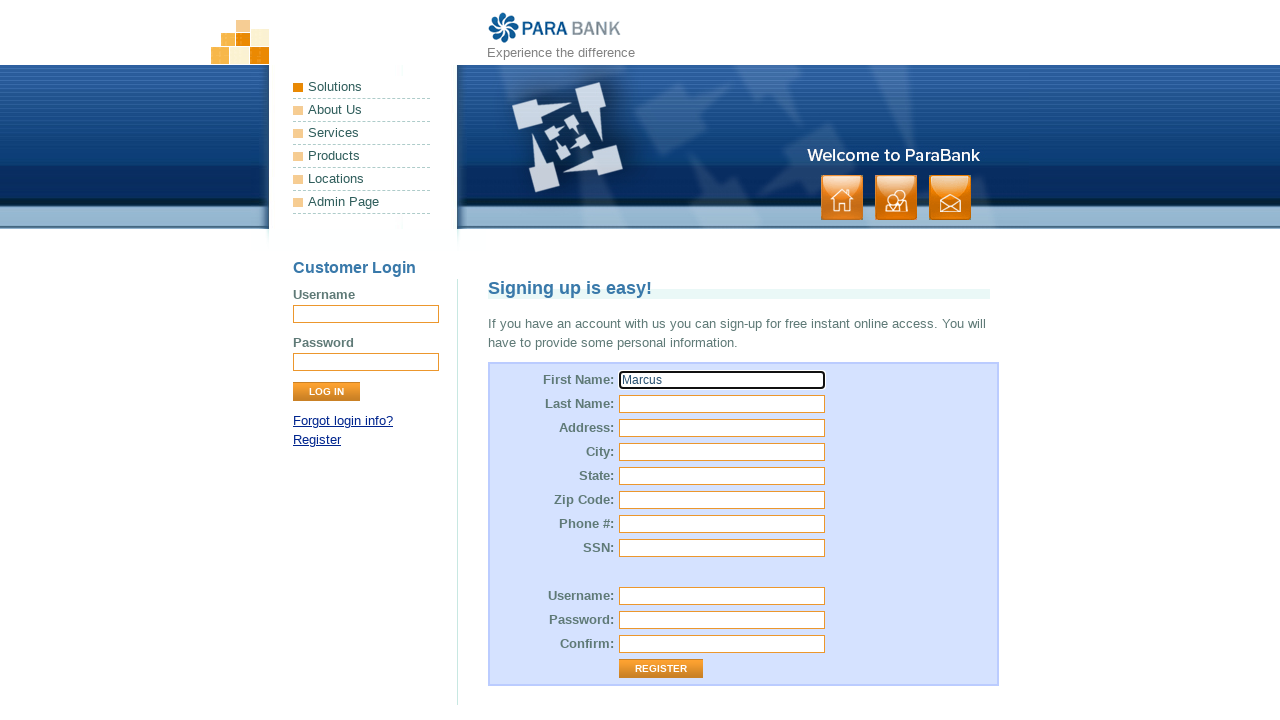

Filled last name field with 'Johnson' on #customer\.lastName
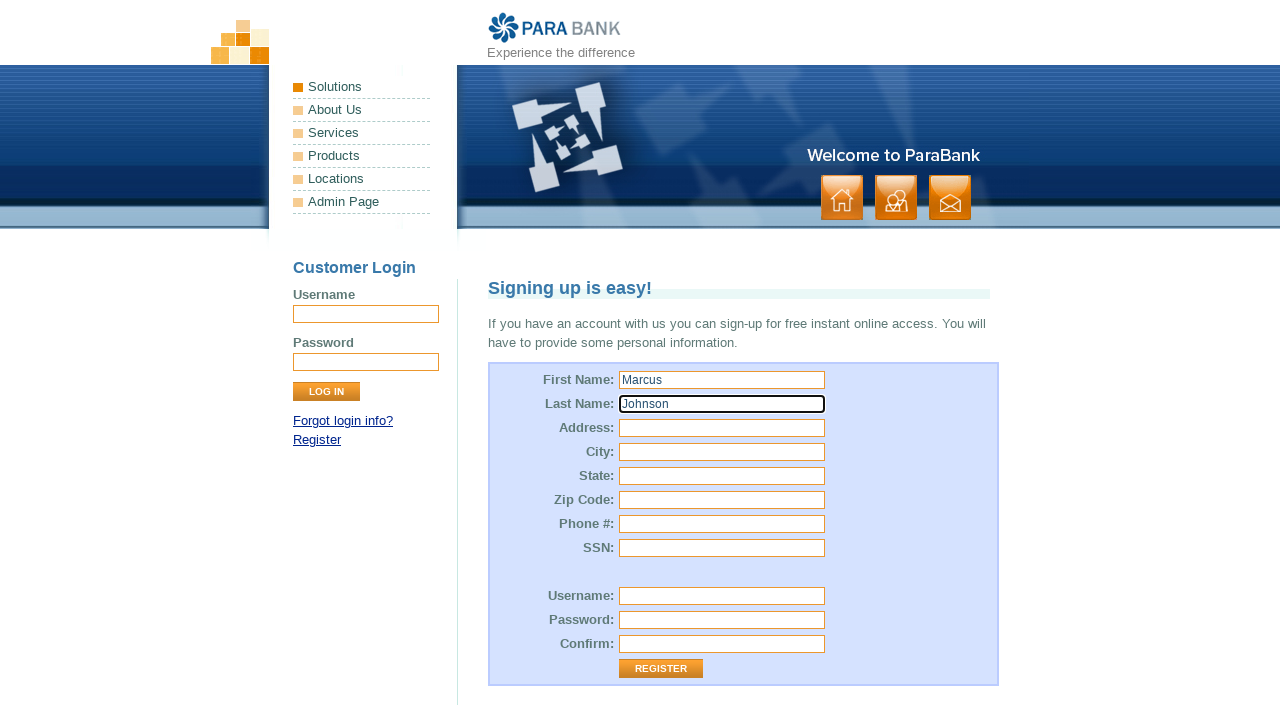

Filled street address with '742 Elm Street' on #customer\.address\.street
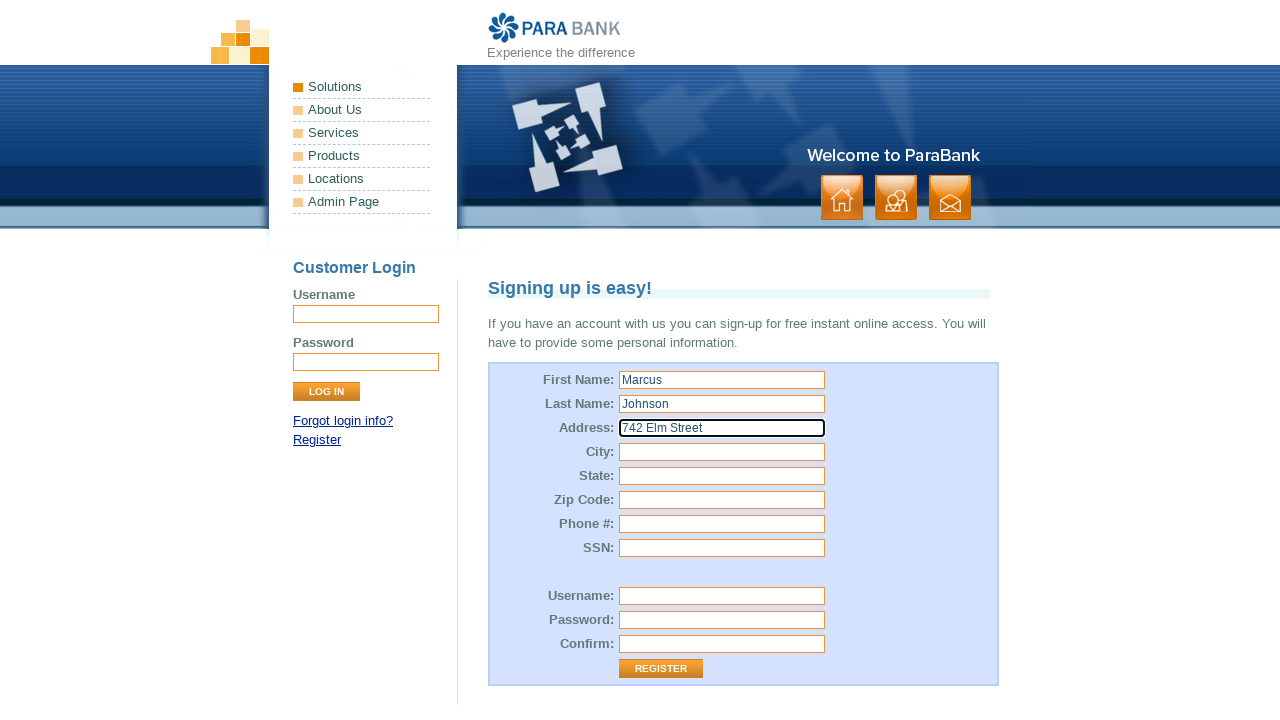

Filled city field with 'Portland' on #customer\.address\.city
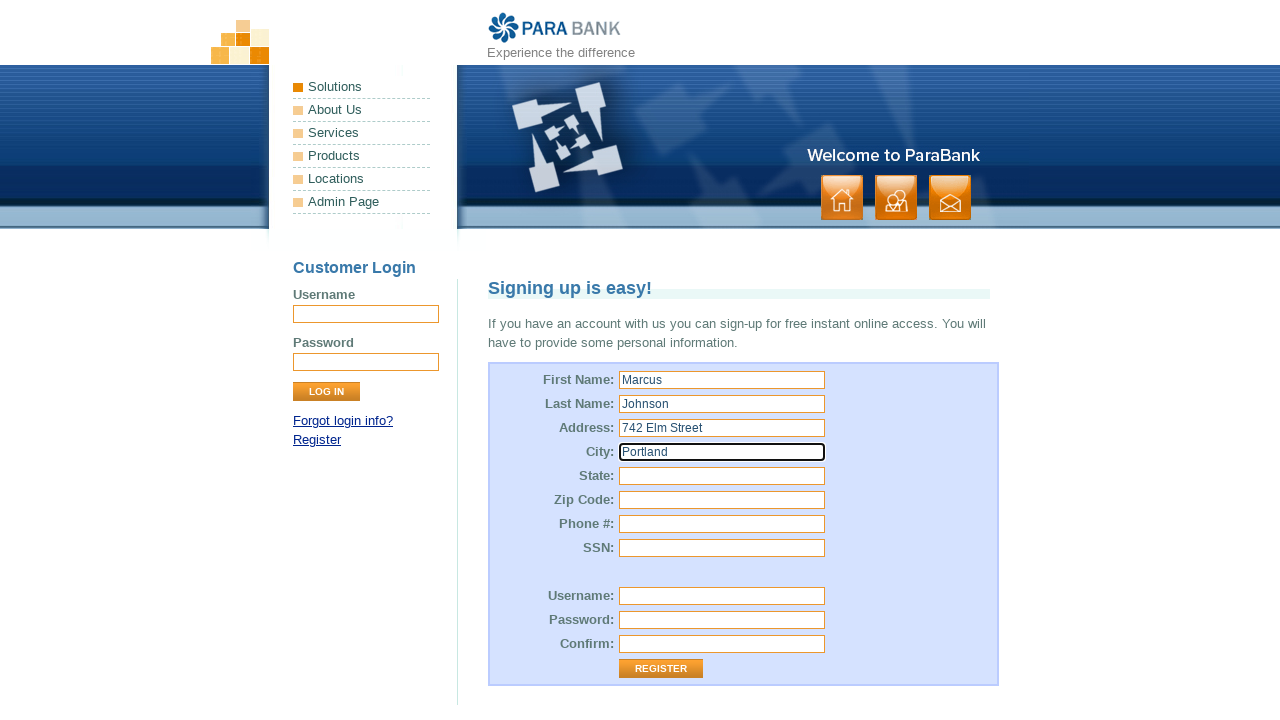

Filled state field with 'Oregon' on #customer\.address\.state
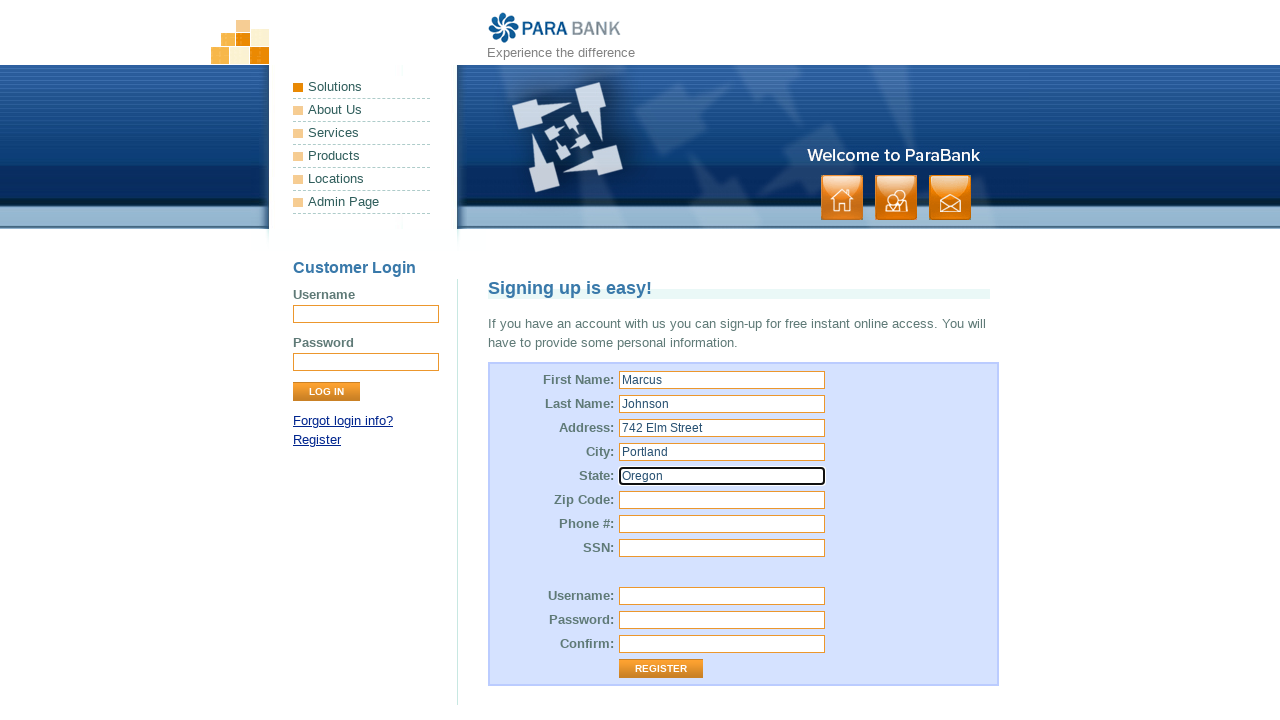

Filled zip code field with '97201' on #customer\.address\.zipCode
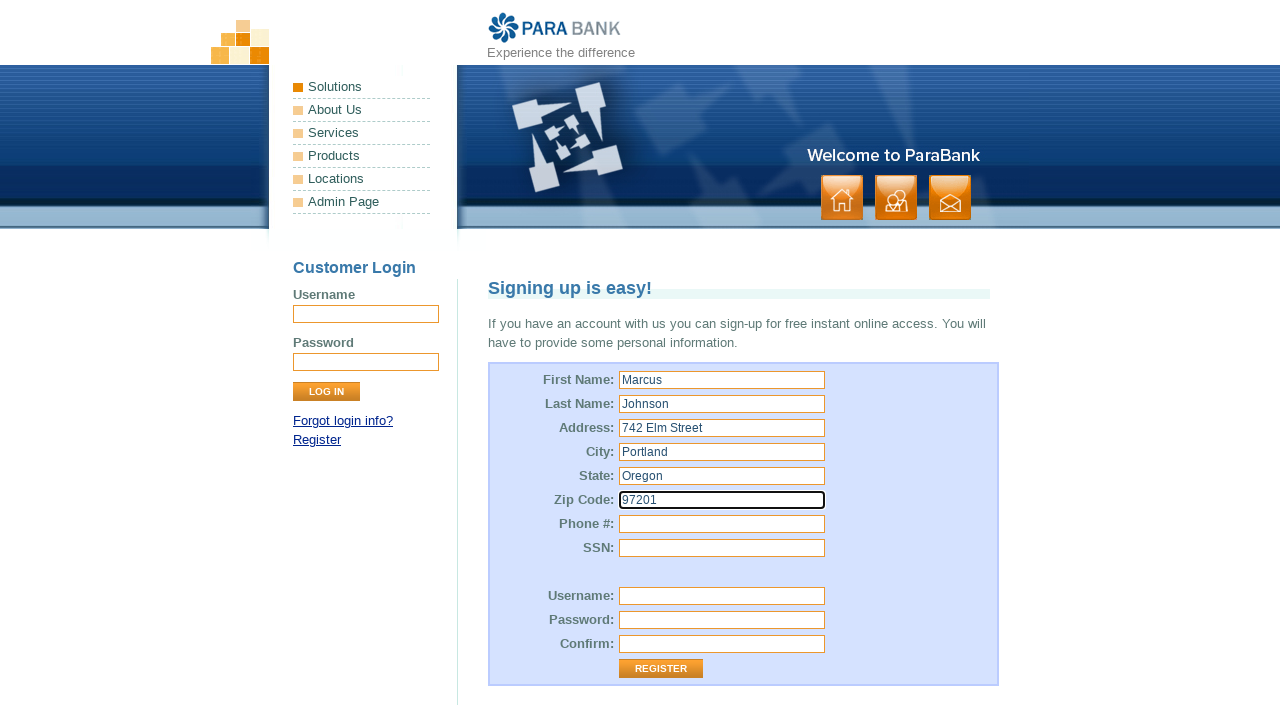

Filled phone number field with '5039876543' on #customer\.phoneNumber
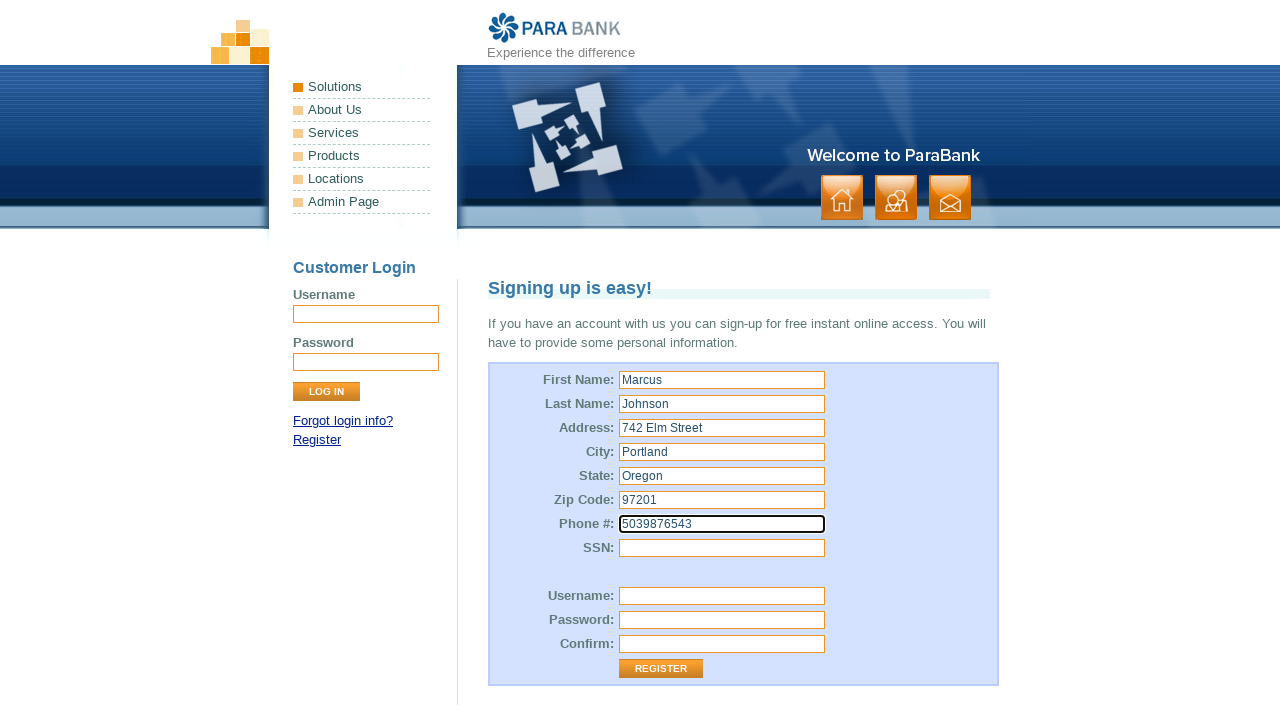

Filled SSN field with '445-33-78912' on #customer\.ssn
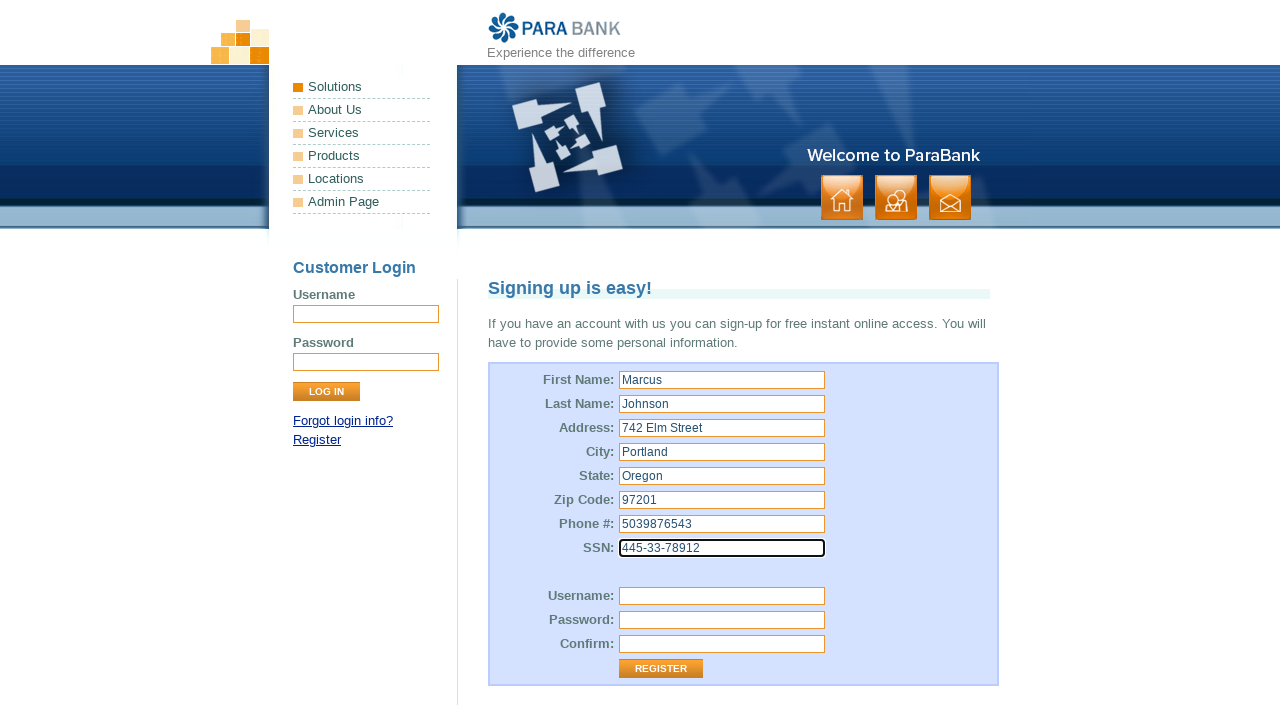

Filled username field with 'marcus_j_2024' on #customer\.username
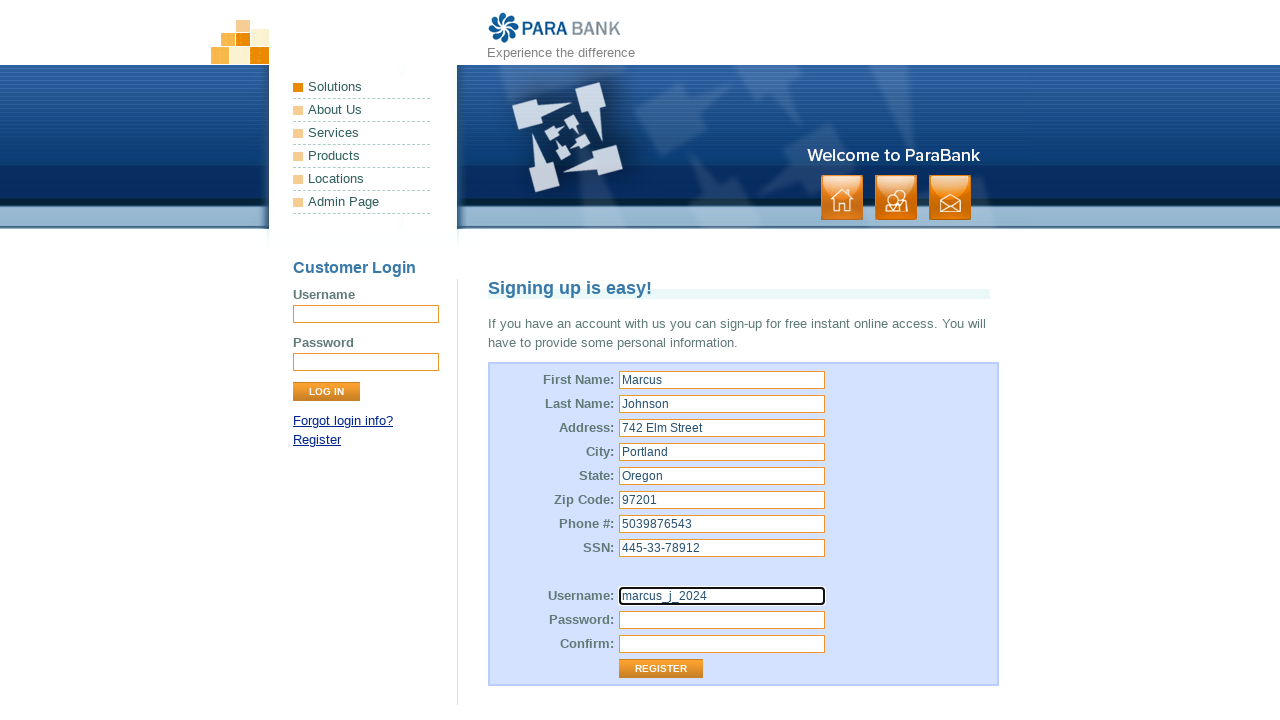

Filled password field with 'SecurePass123!' on #customer\.password
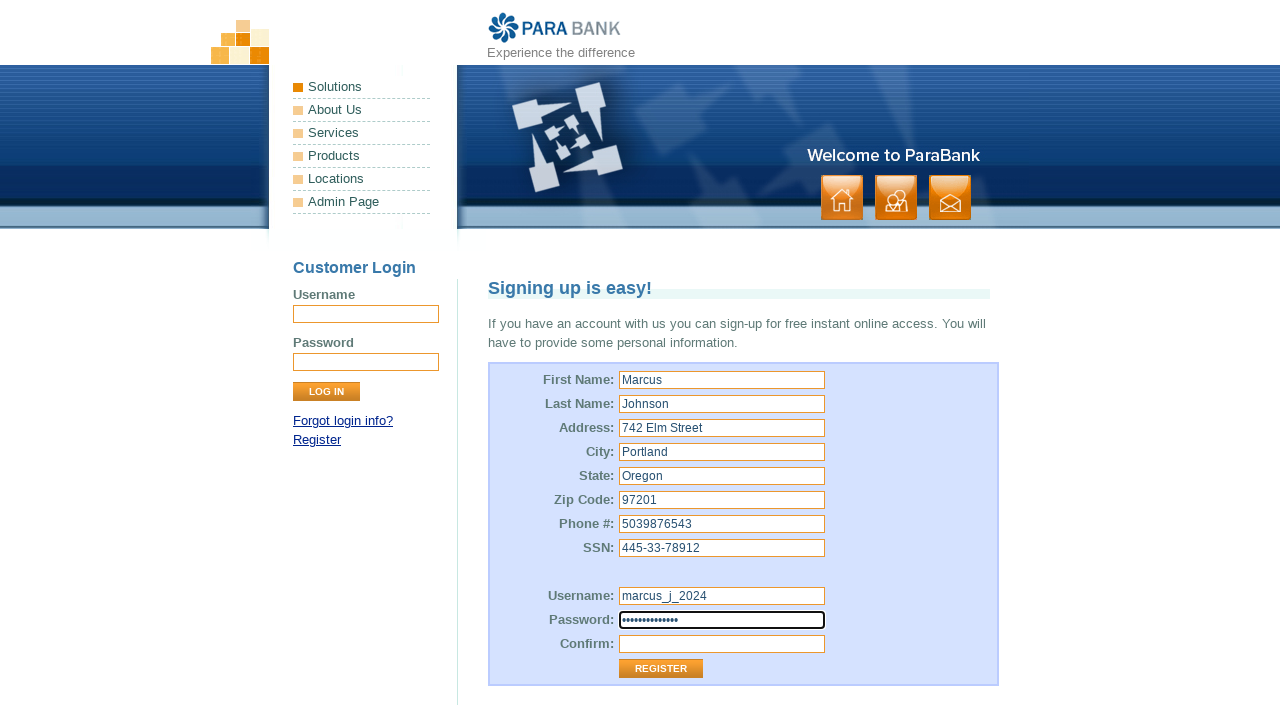

Filled repeated password field with 'SecurePass123!' on #repeatedPassword
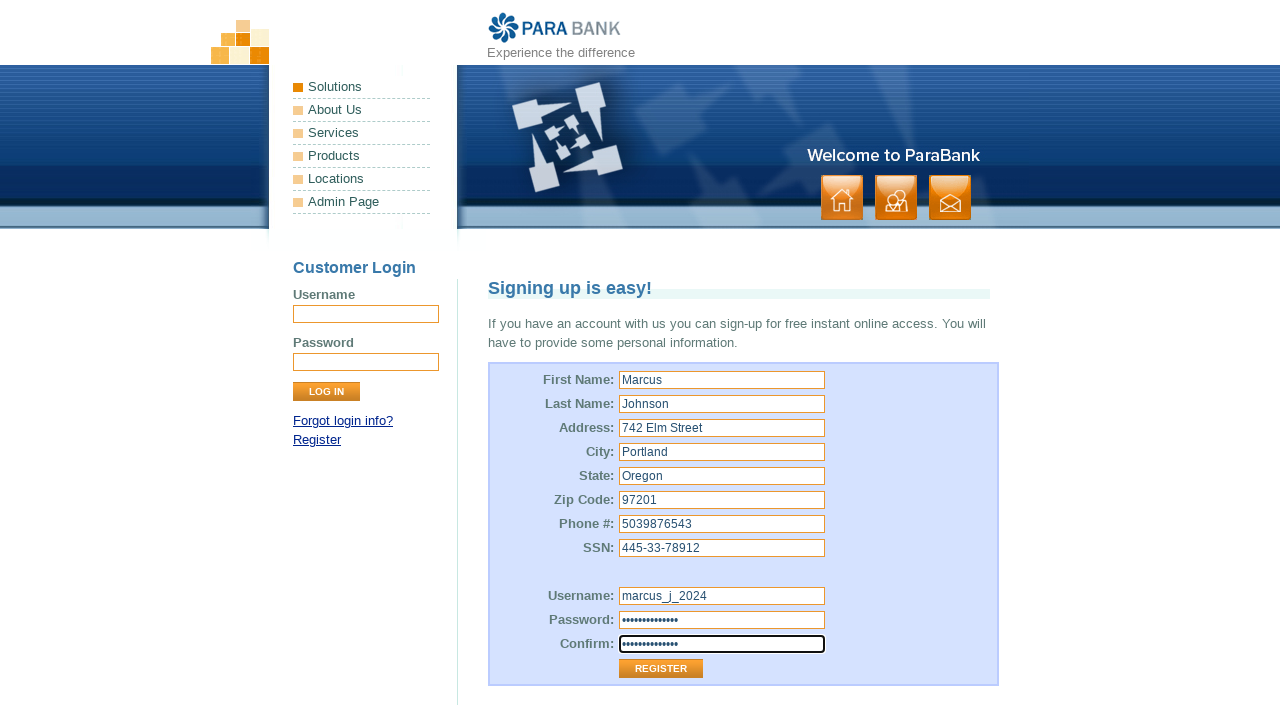

Clicked Register button to submit form at (661, 669) on input[value='Register']
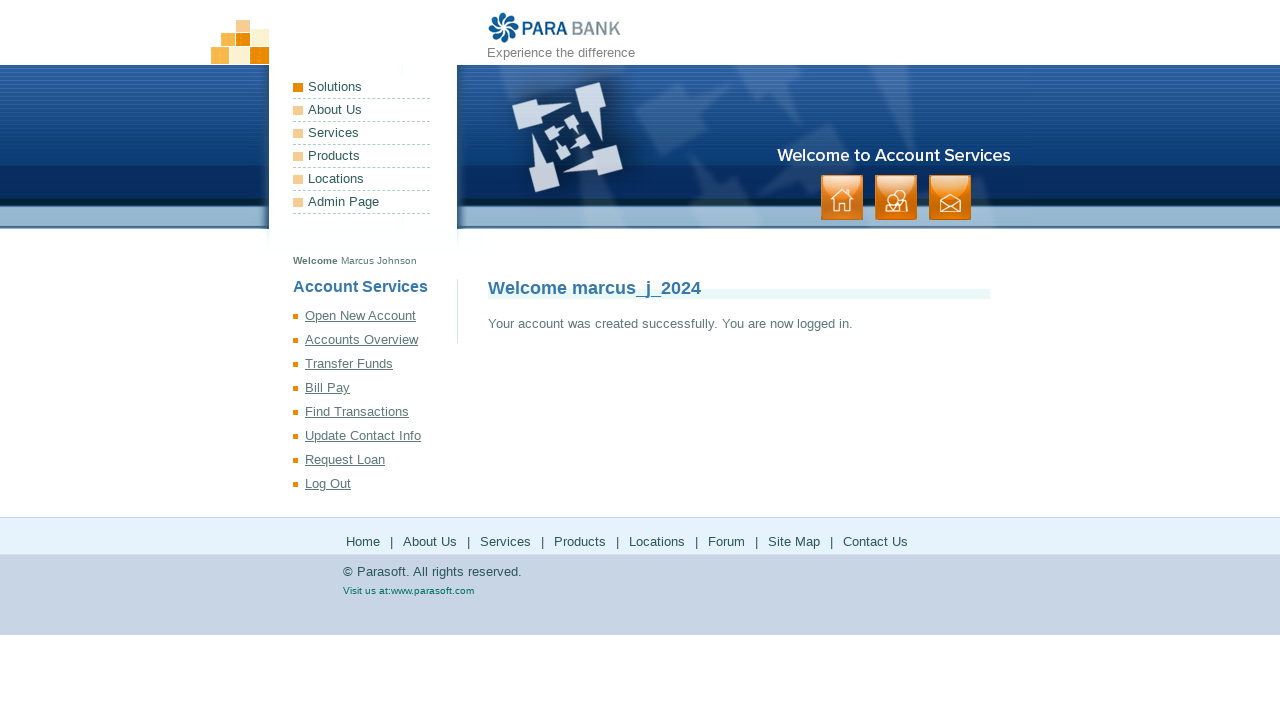

Registration success message displayed
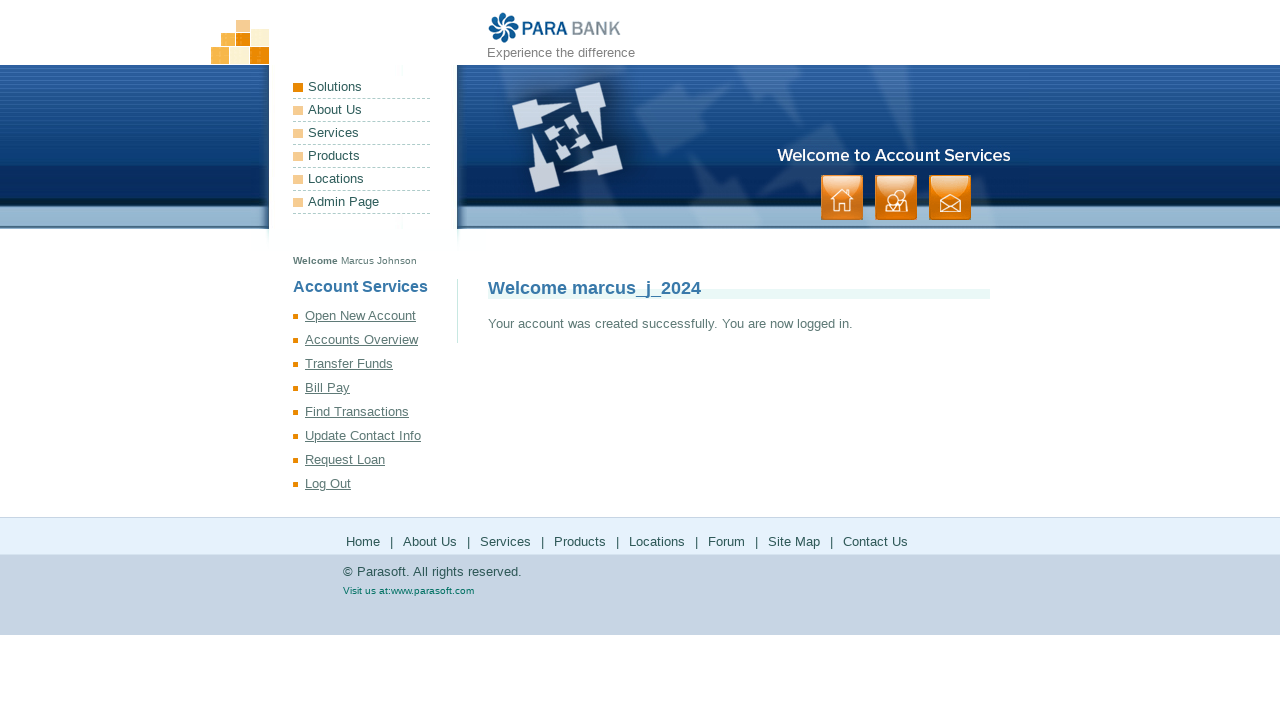

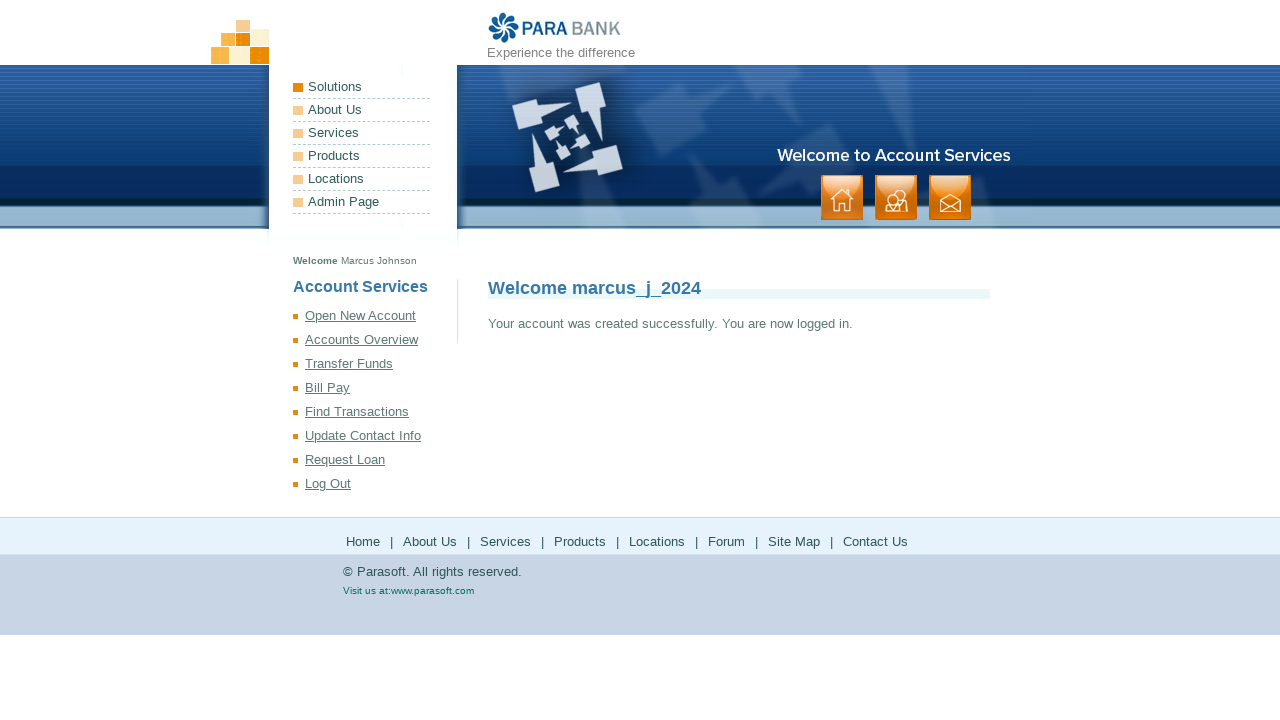